Tests mouse hover functionality by revealing hidden content and clicking the 'Top' link, then verifying the URL contains the anchor

Starting URL: https://rahulshettyacademy.com/AutomationPractice/

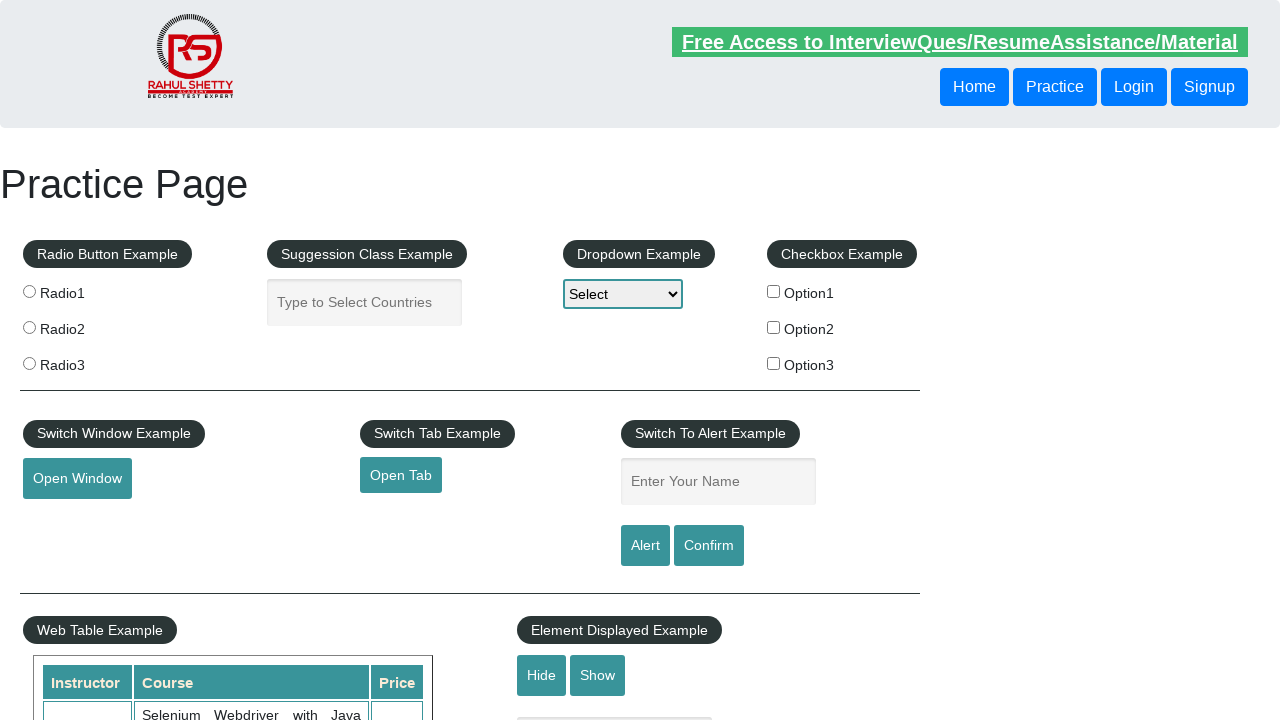

Made hidden mouse hover content visible by forcing display block
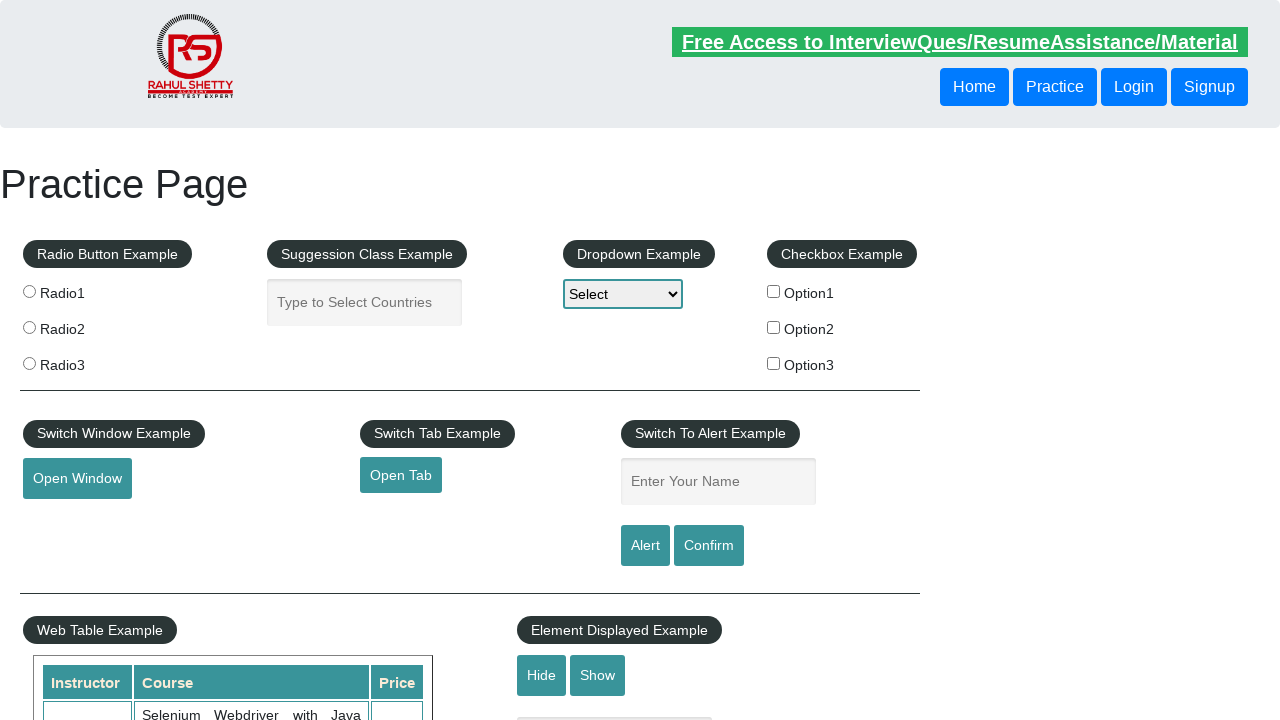

Clicked on the 'Top' link at (103, 360) on internal:text="Top"i
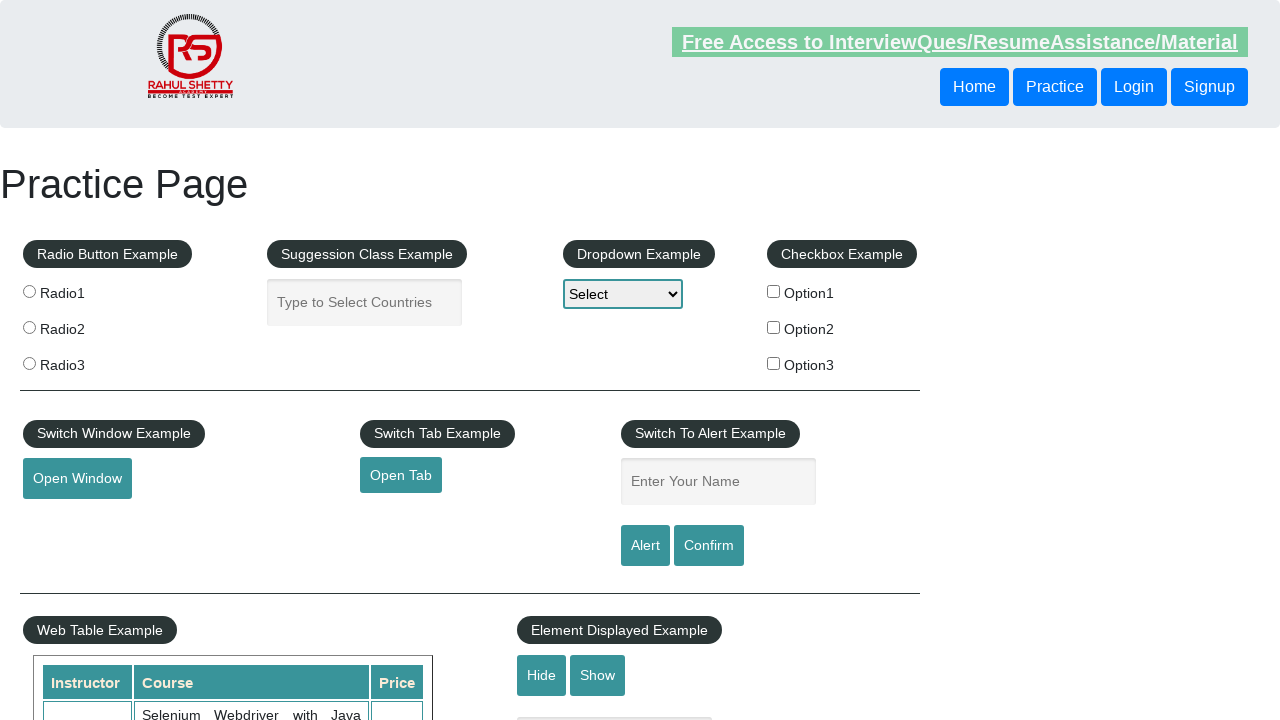

Verified URL contains #top anchor
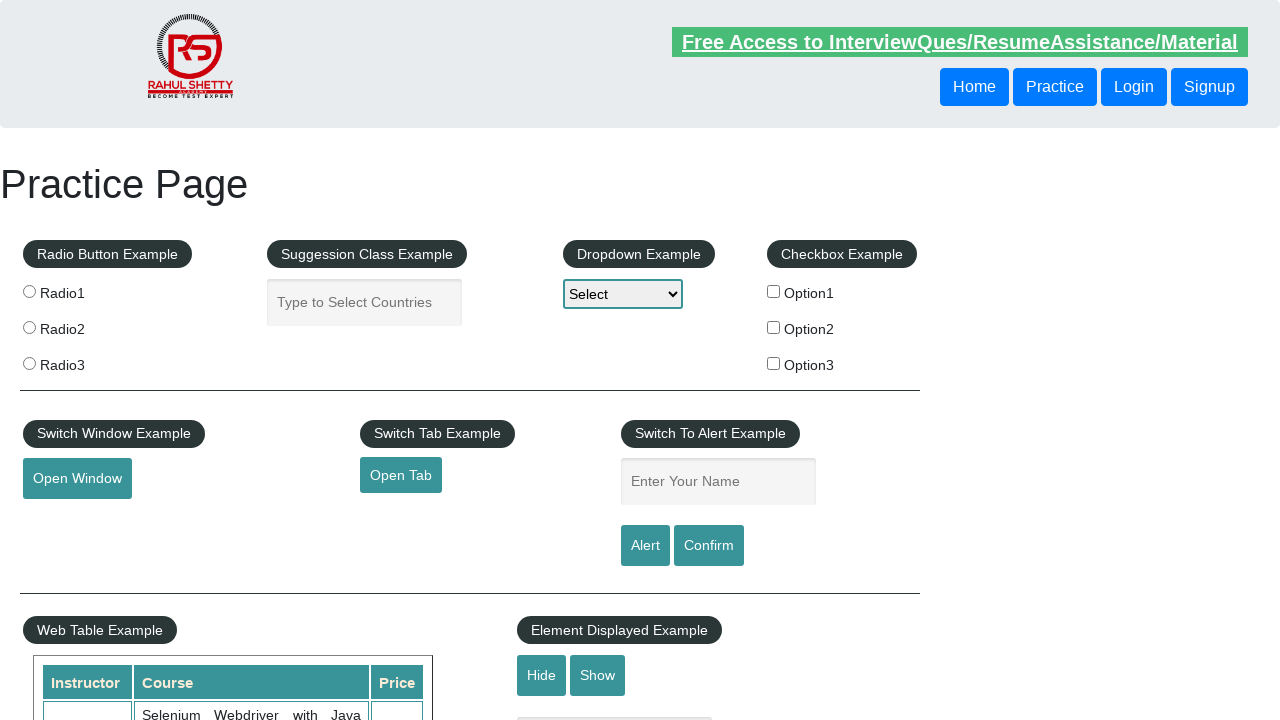

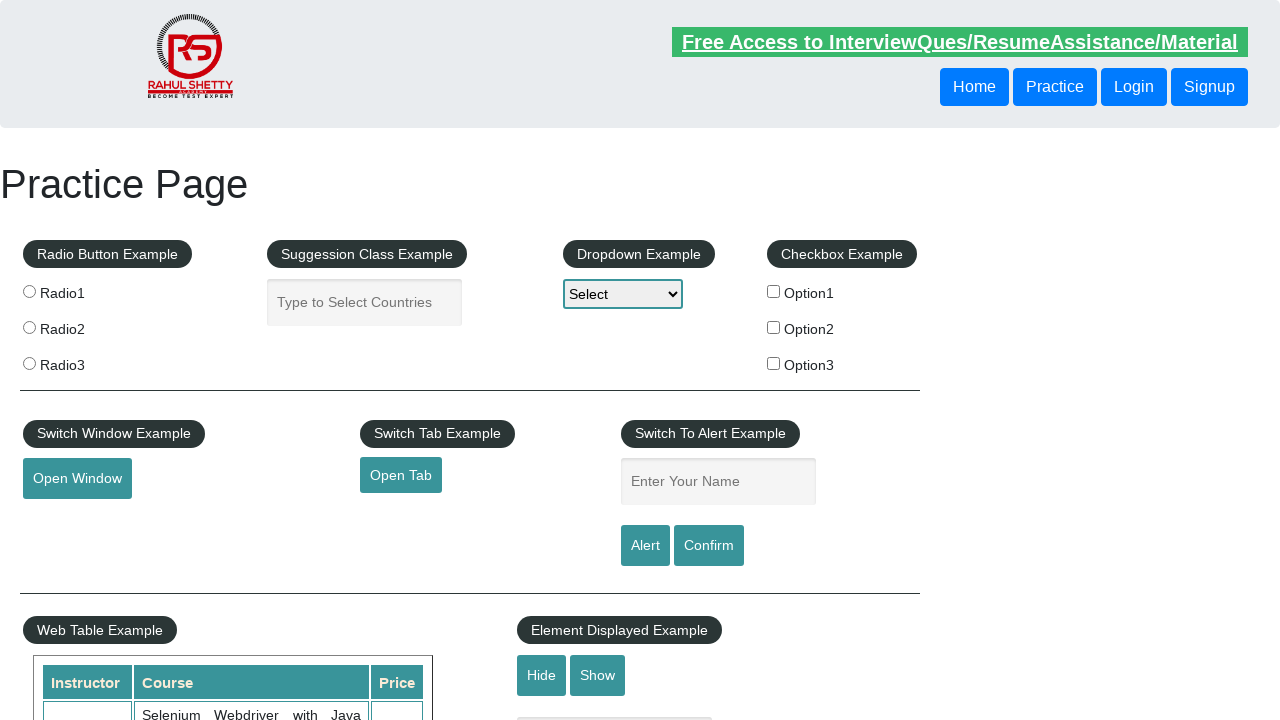